Tests checkbox and radio button selection states by clicking and verifying checked status

Starting URL: https://automationfc.github.io/basic-form/index.html

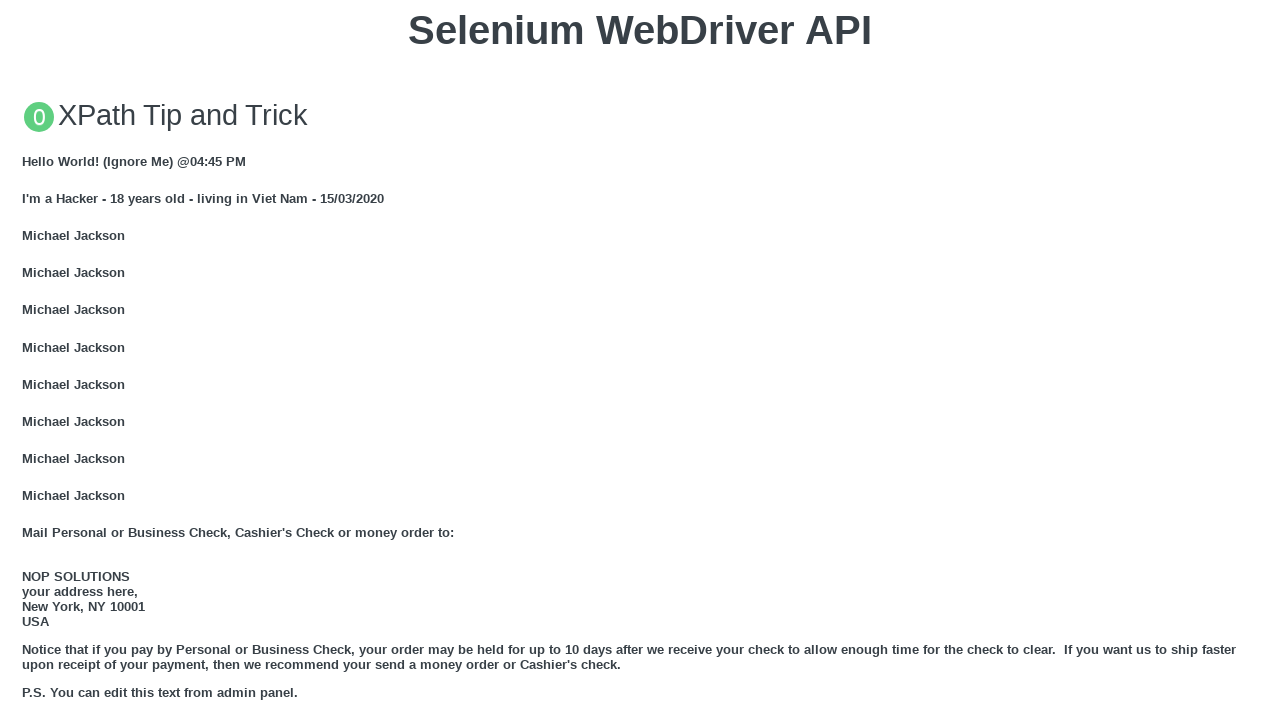

Clicked 'Under 18' radio button at (28, 360) on xpath=//input[@id='under_18']
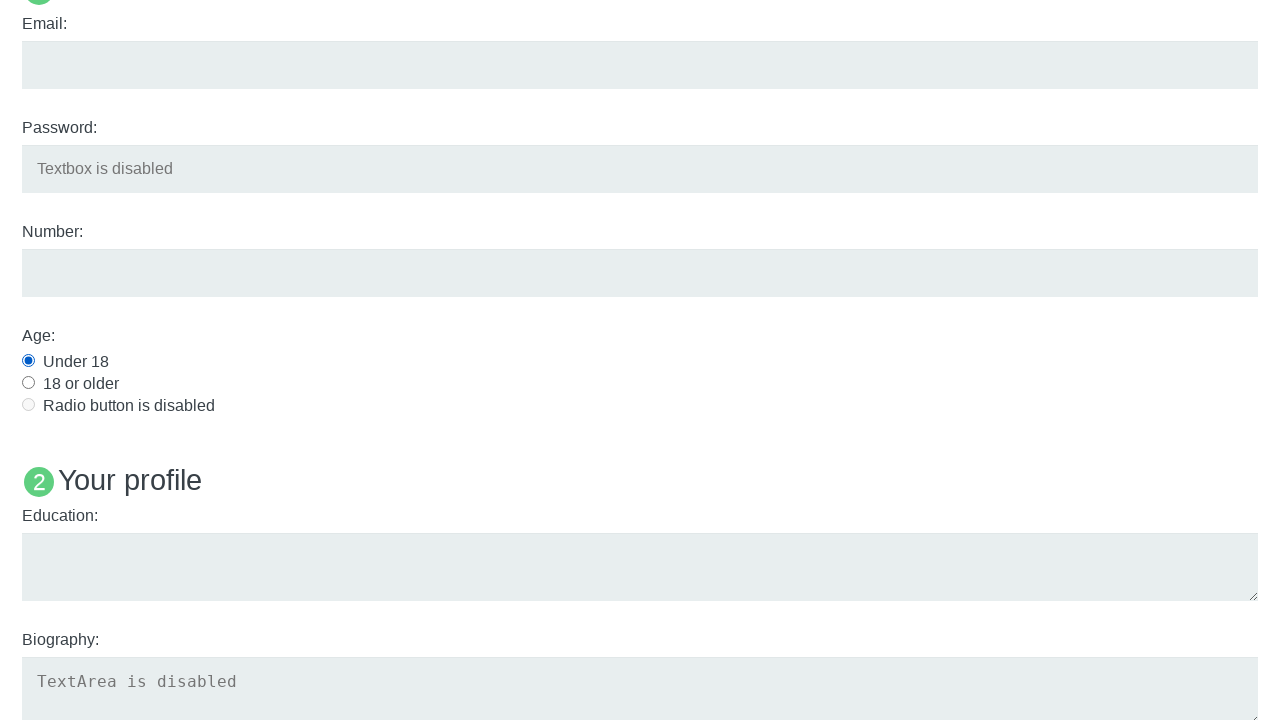

Clicked Java checkbox at (28, 361) on xpath=//input[@id='java']
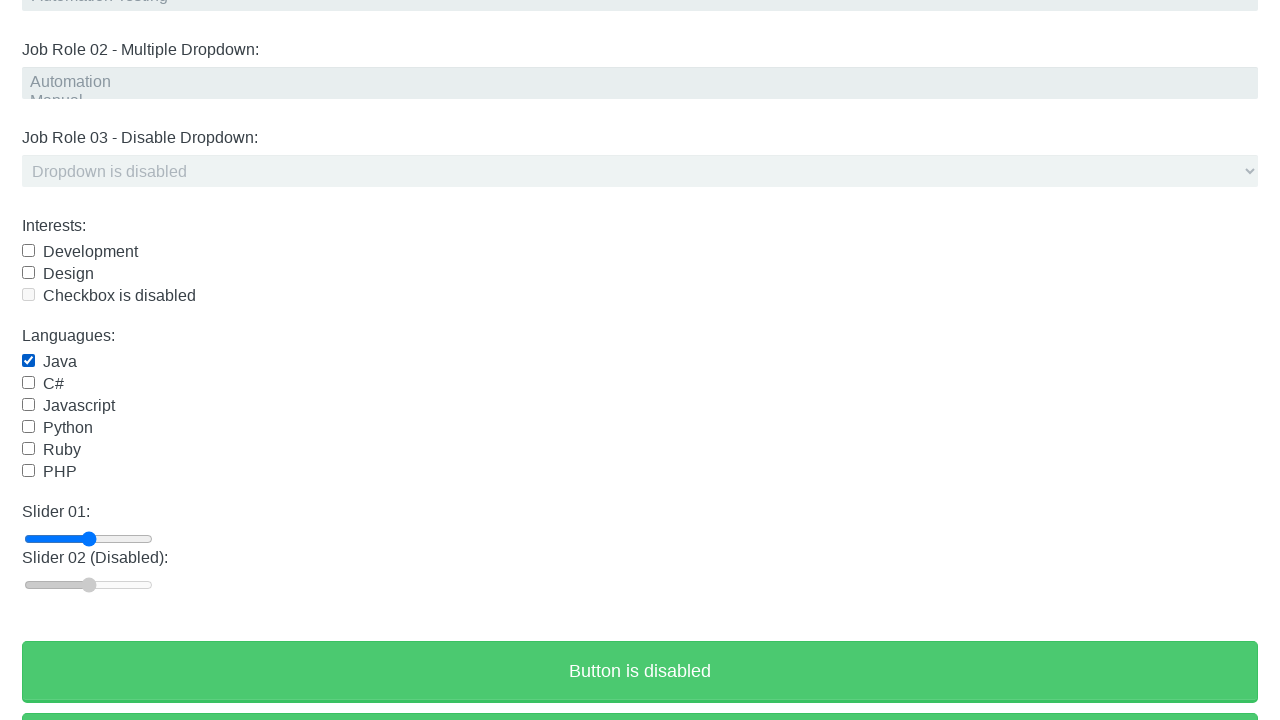

Verified 'Under 18' radio button is checked
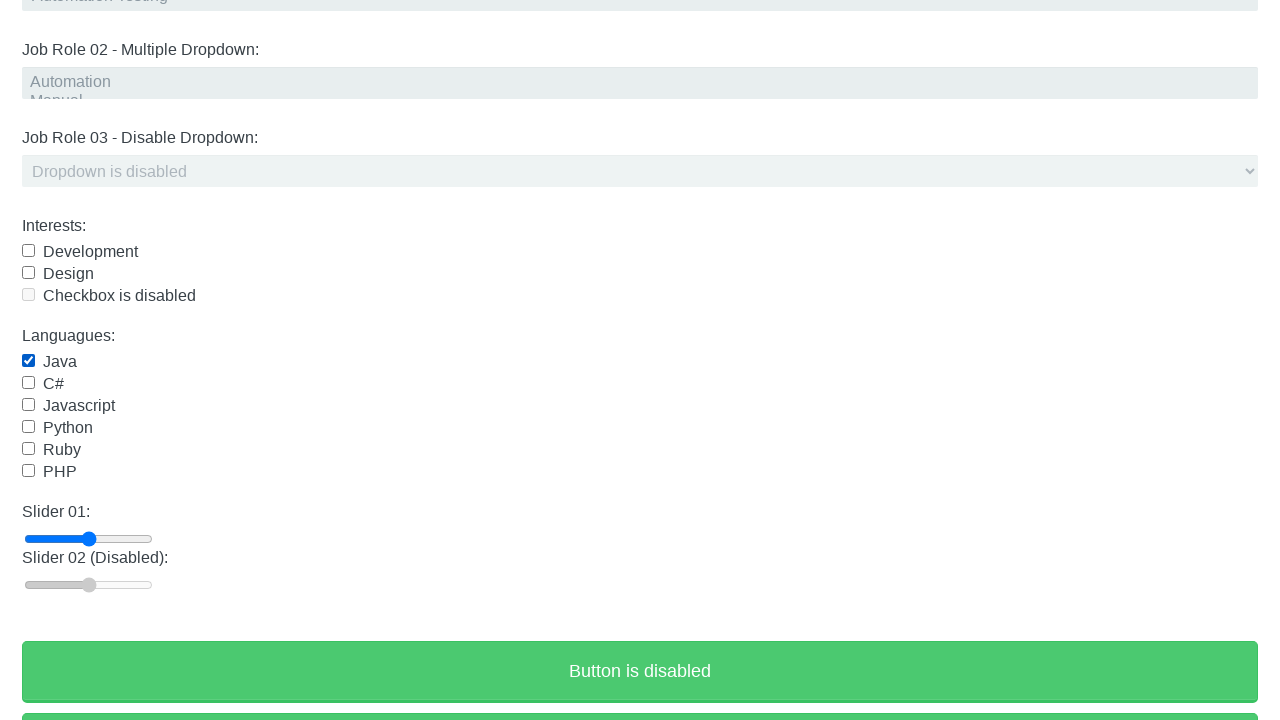

Verified Java checkbox is checked
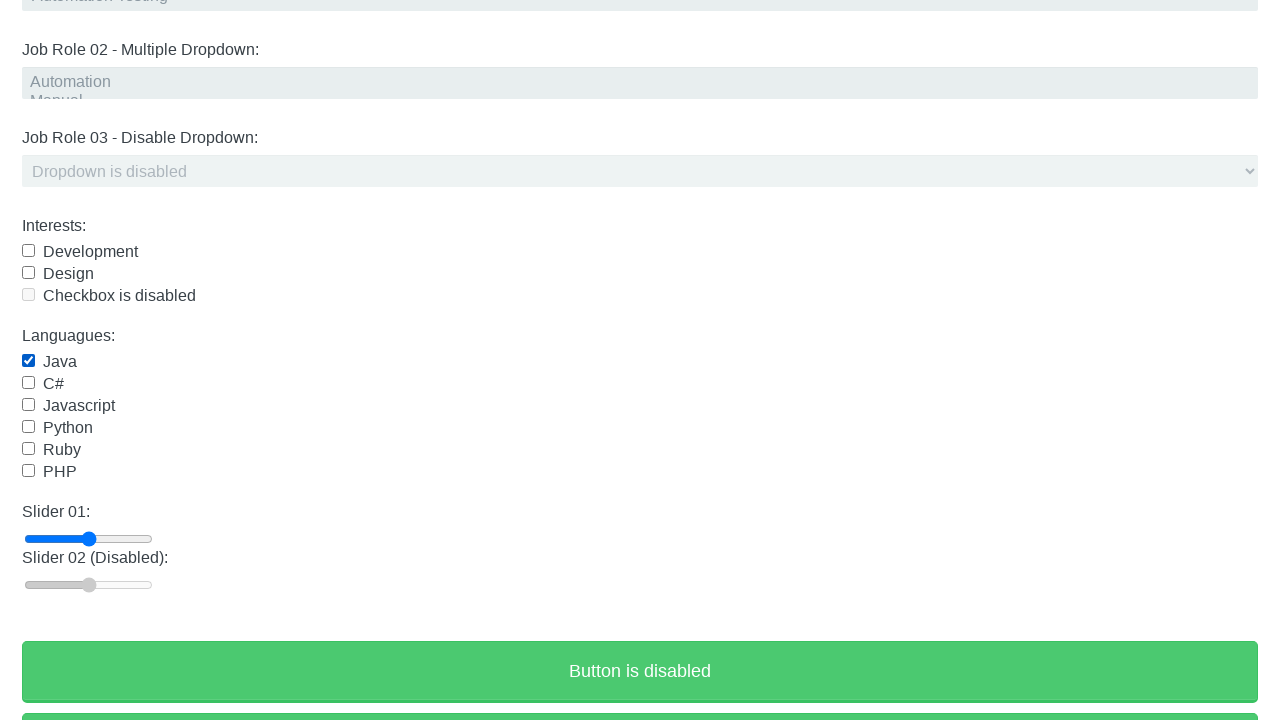

Clicked Java checkbox again to uncheck it at (28, 361) on xpath=//input[@id='java']
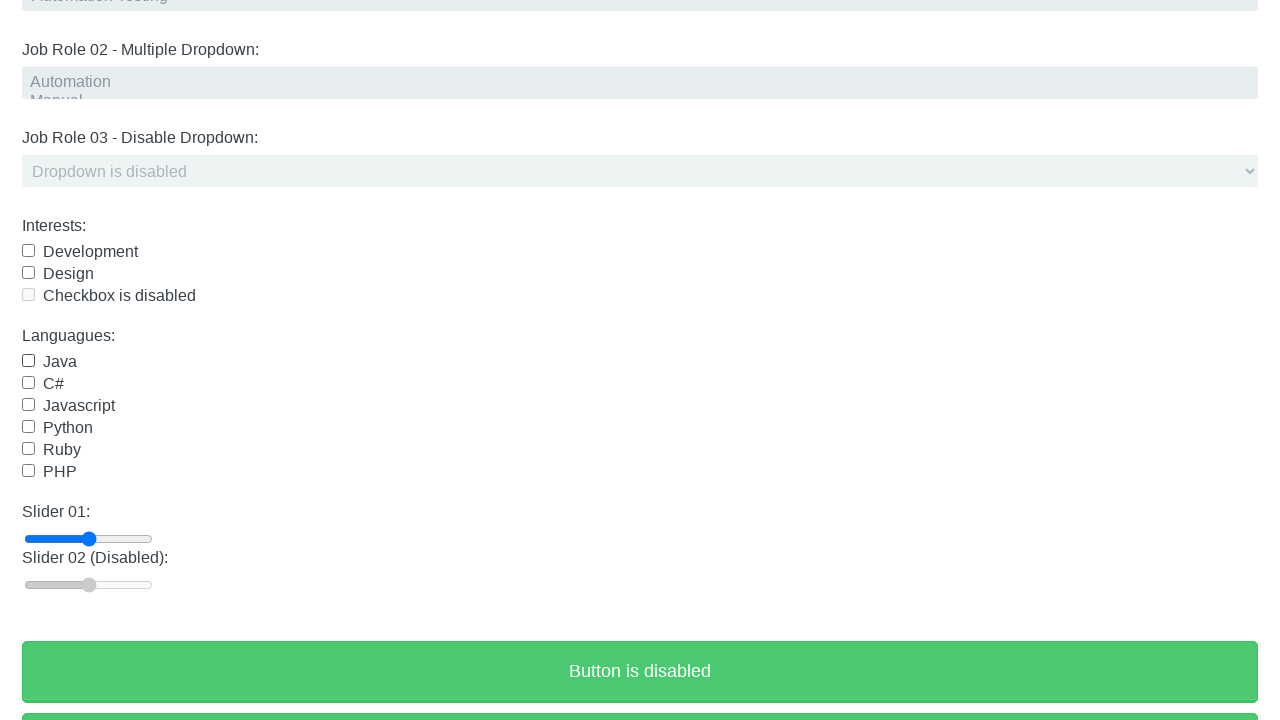

Verified Java checkbox is no longer checked
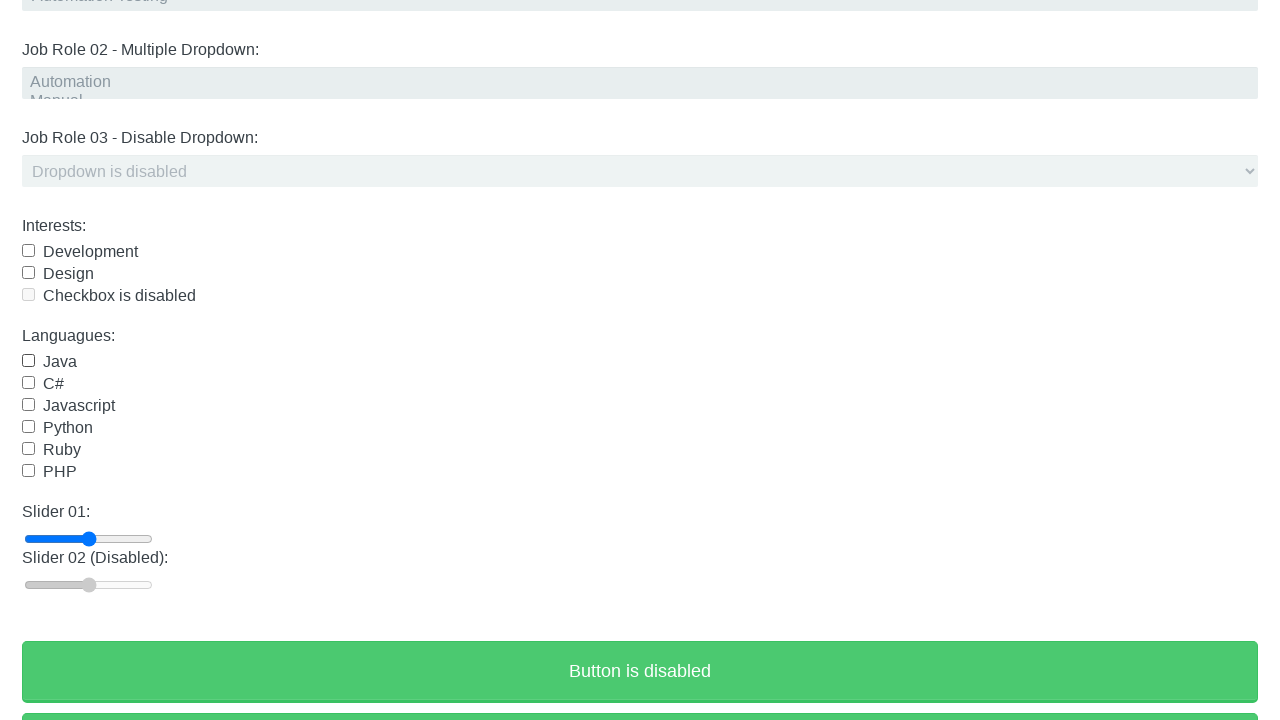

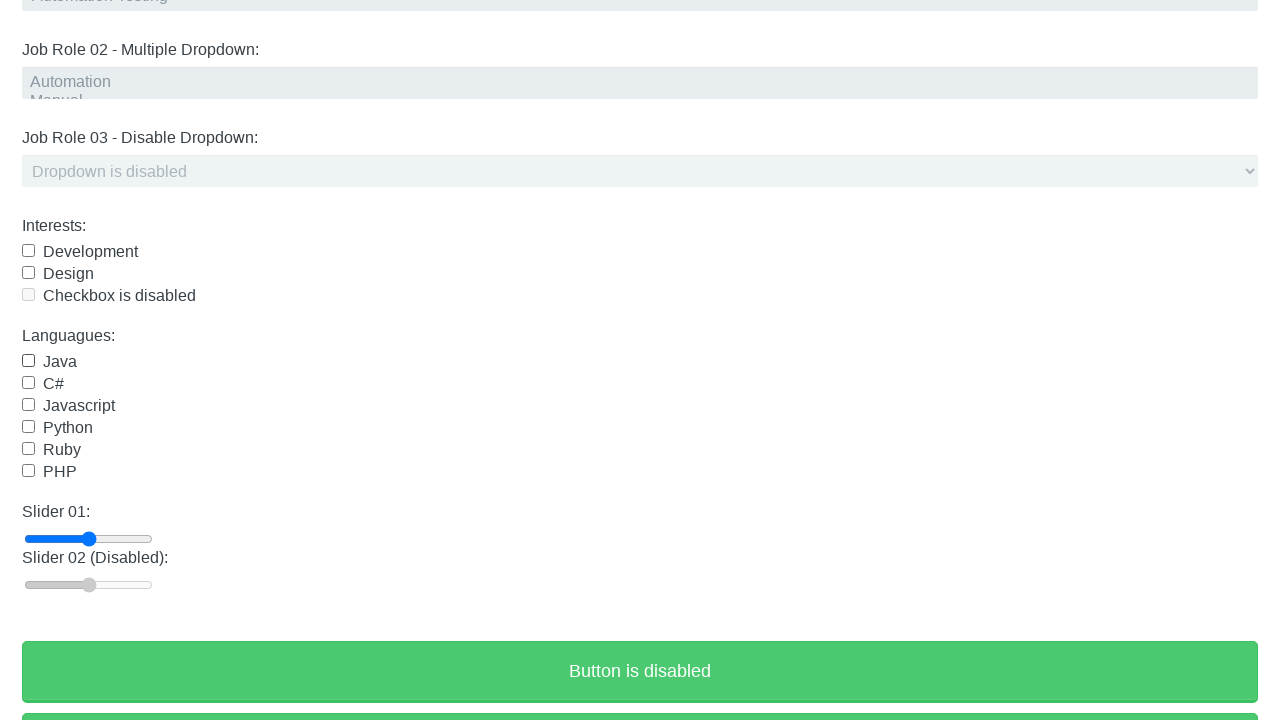